Tests alert popup handling by clicking a button that triggers an alert, then interacting with the alert by accepting it

Starting URL: http://www.globalsqa.com/samplepagetest/

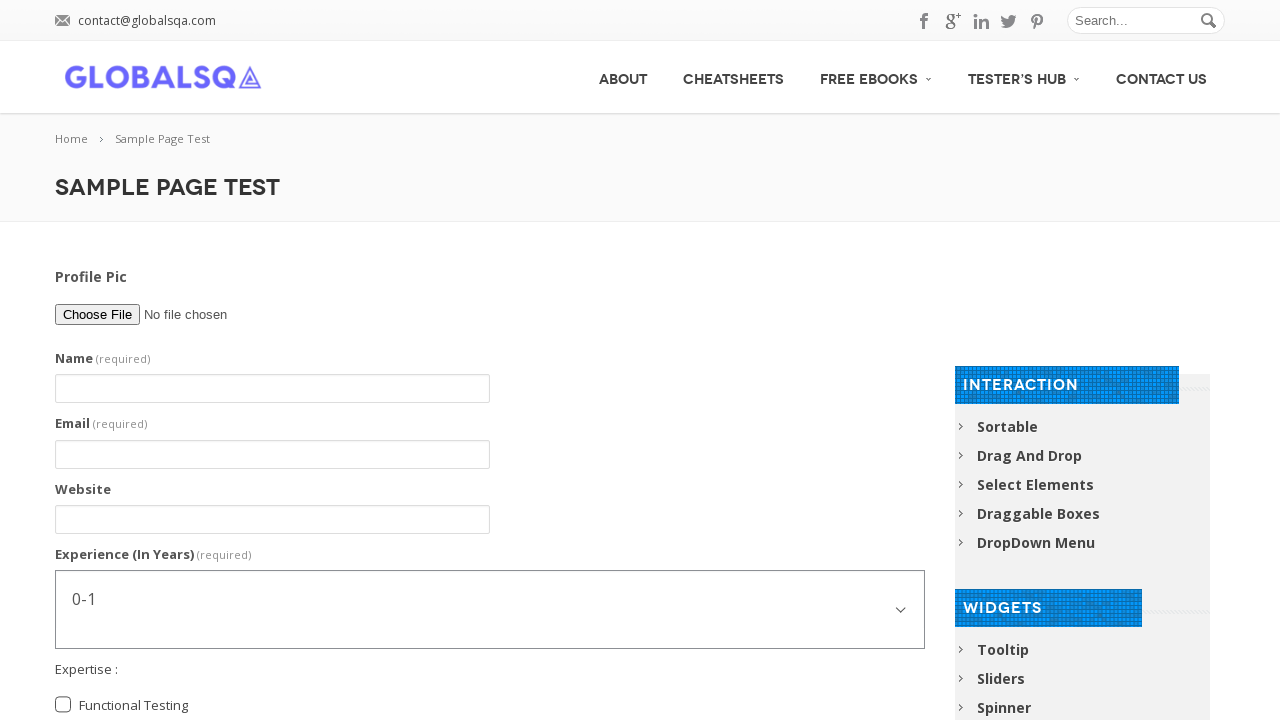

Clicked button to trigger alert popup at (490, 376) on xpath=//button[@onclick='myFunction()']
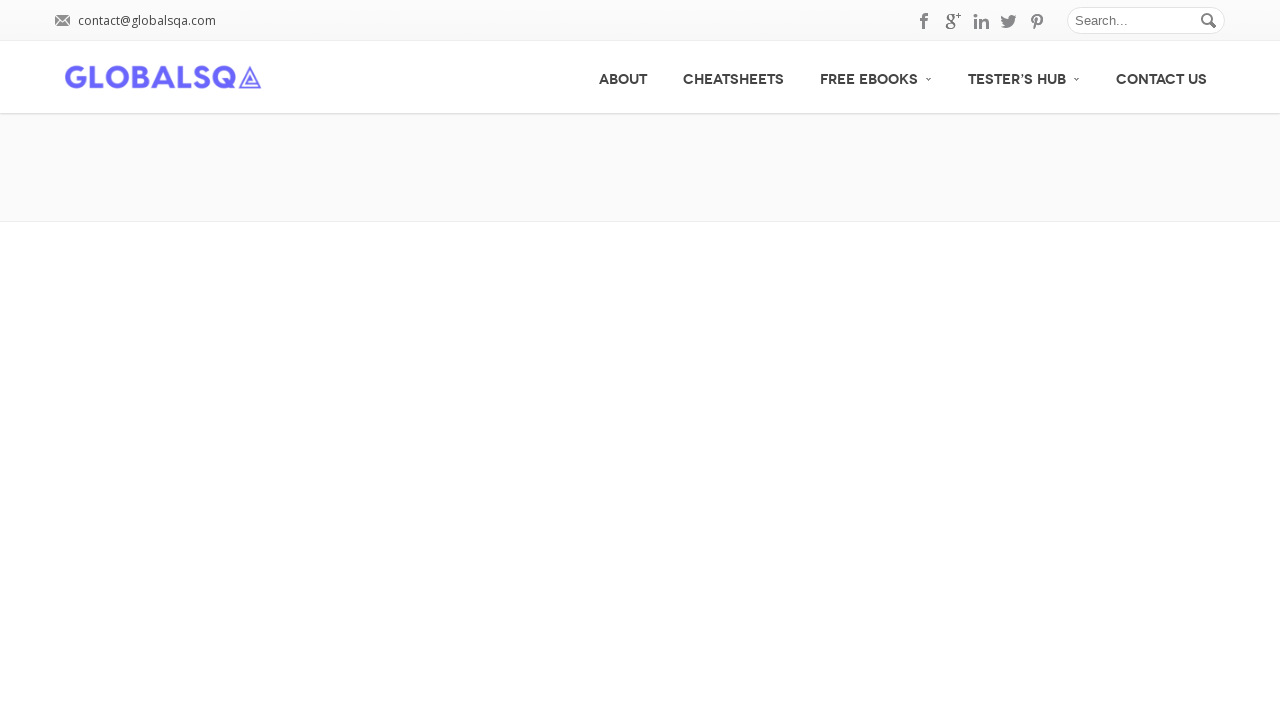

Set up dialog handler to accept alerts
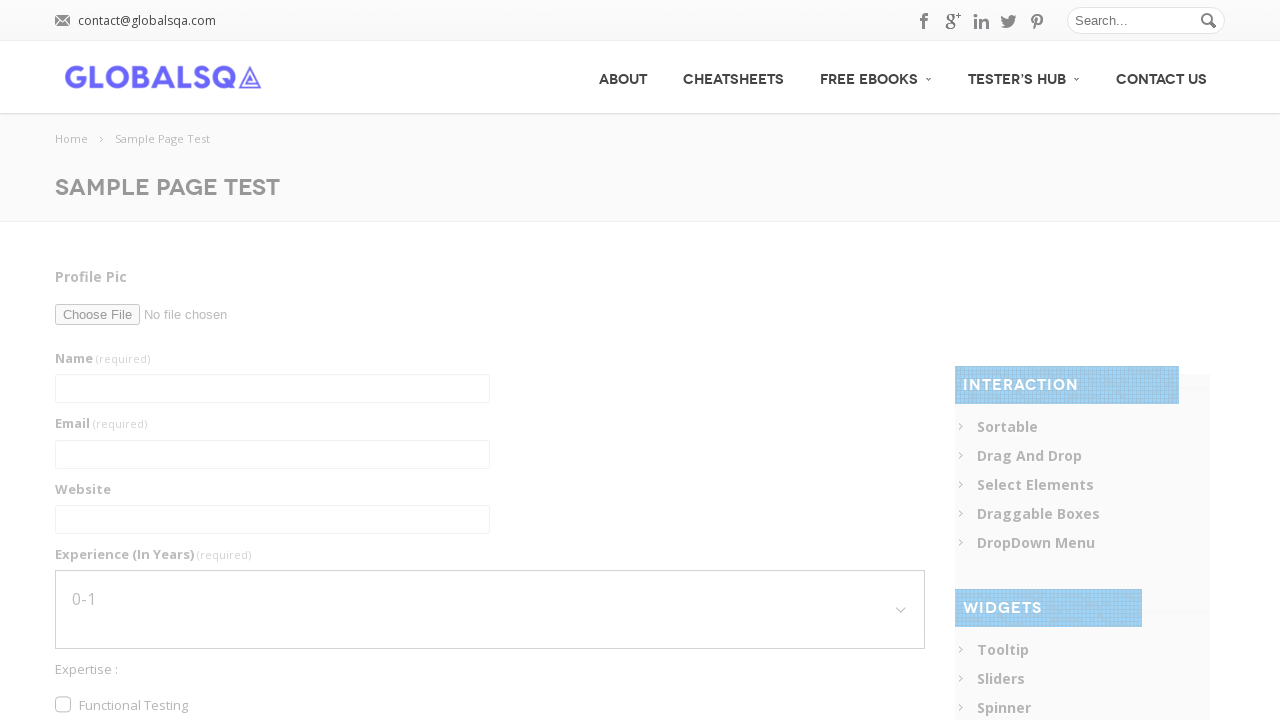

Set up custom dialog handler with message extraction
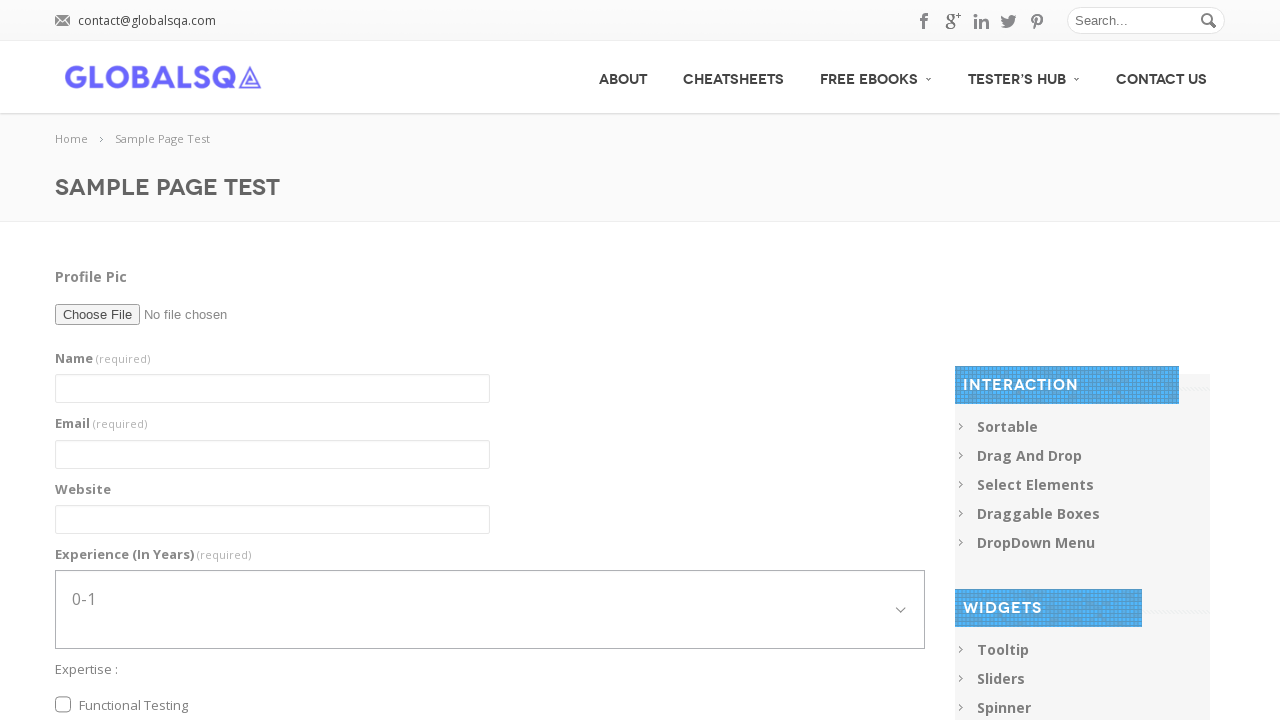

Clicked button again to trigger alert and verify handler accepts it at (490, 376) on xpath=//button[@onclick='myFunction()']
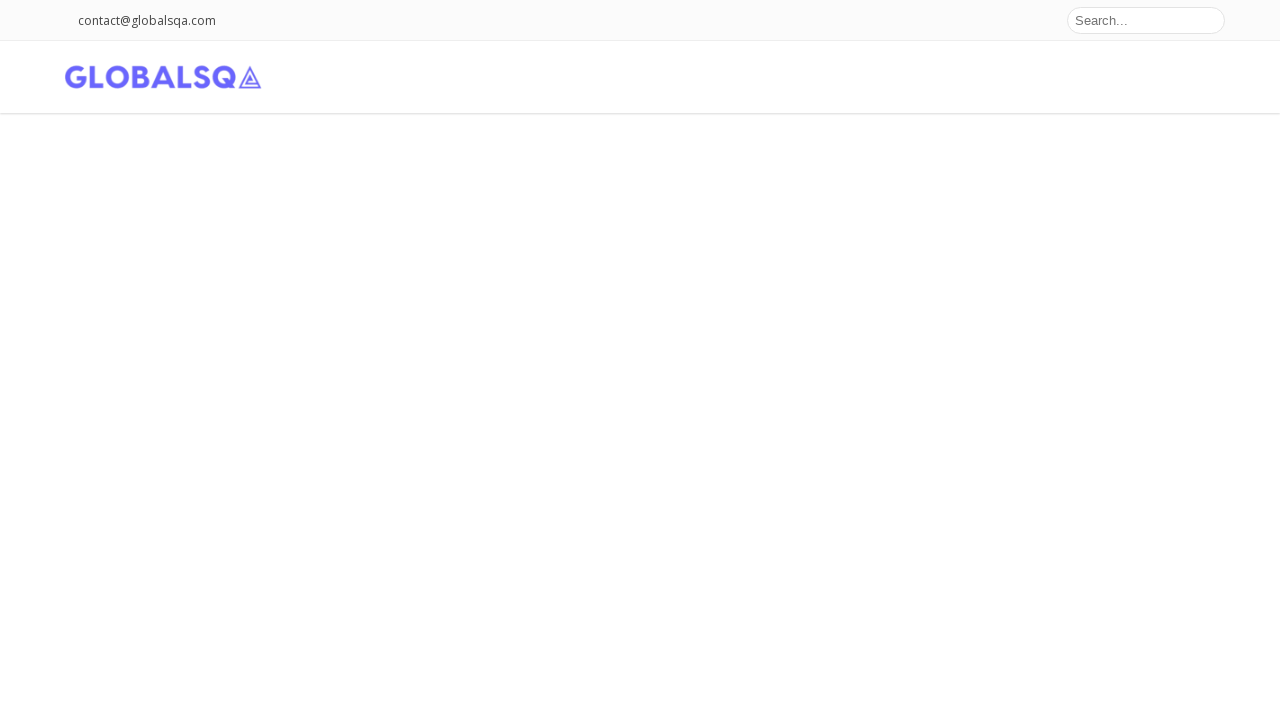

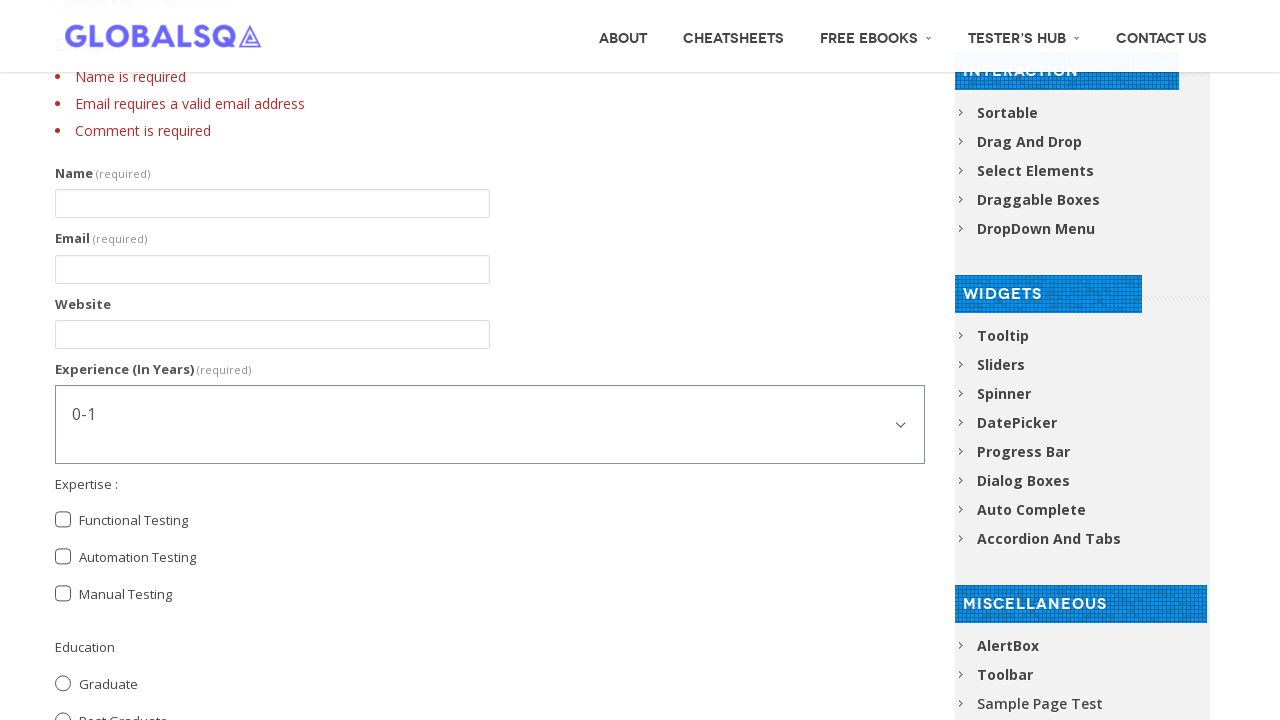